Tests product quantity adjustment functionality by viewing a product and modifying its quantity

Starting URL: https://www.automationexercise.com/

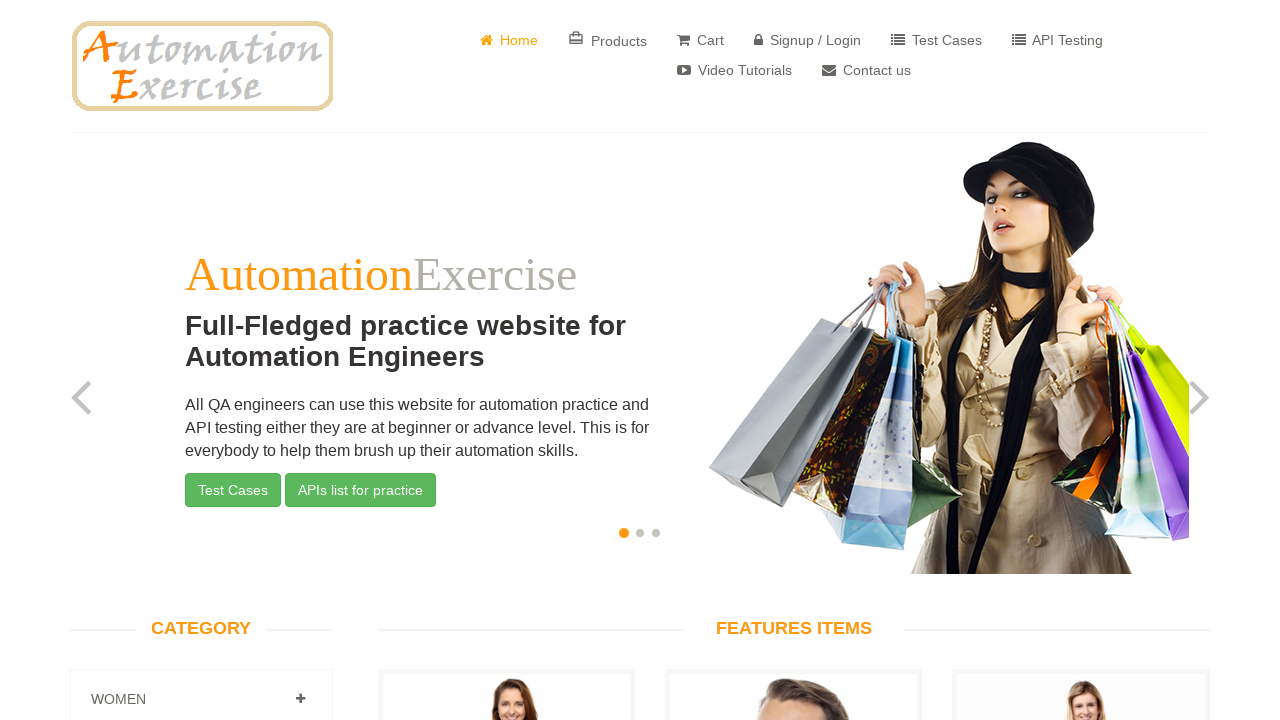

Clicked View Product link for first product at (506, 361) on a[href='/product_details/1']
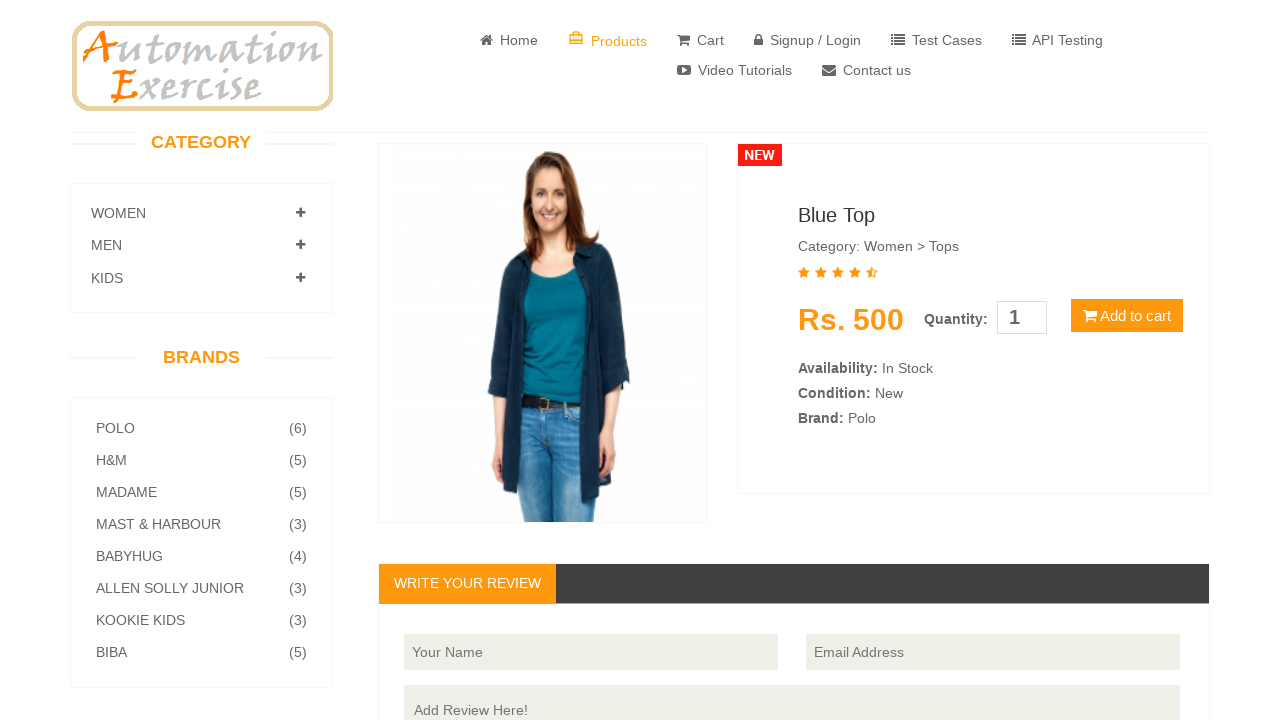

Cleared quantity field on #quantity
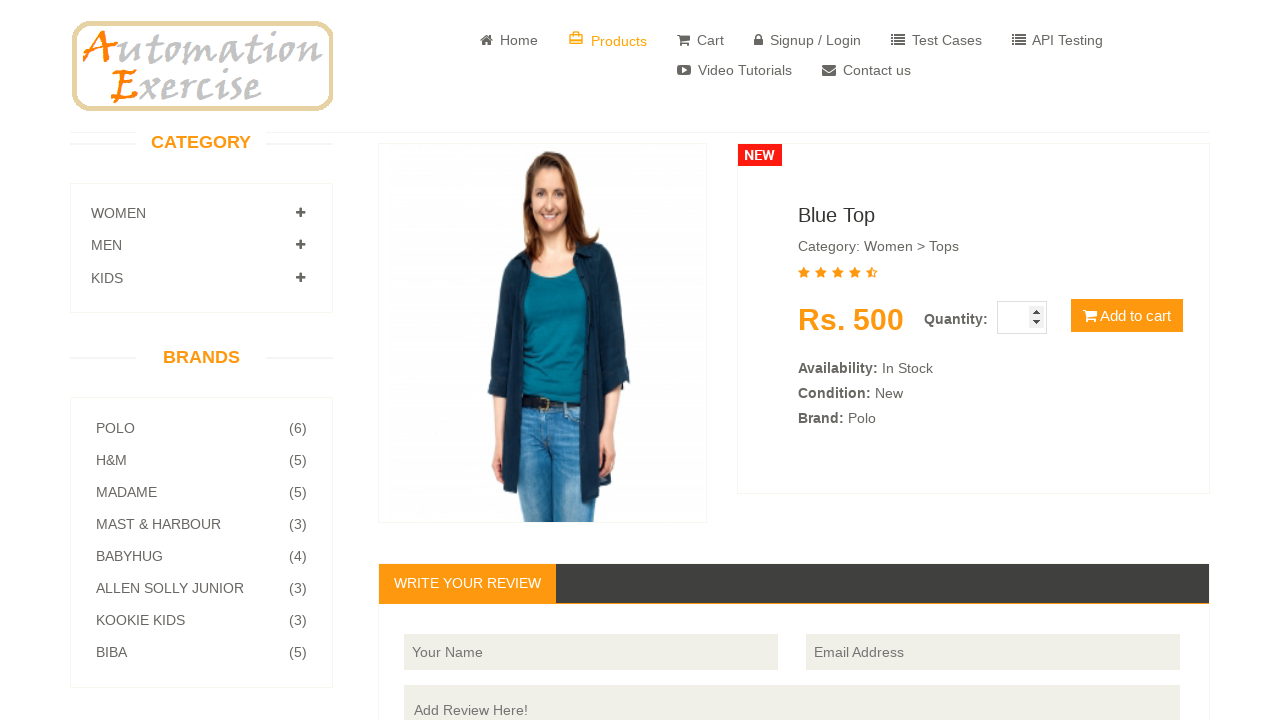

Set product quantity to 4 on #quantity
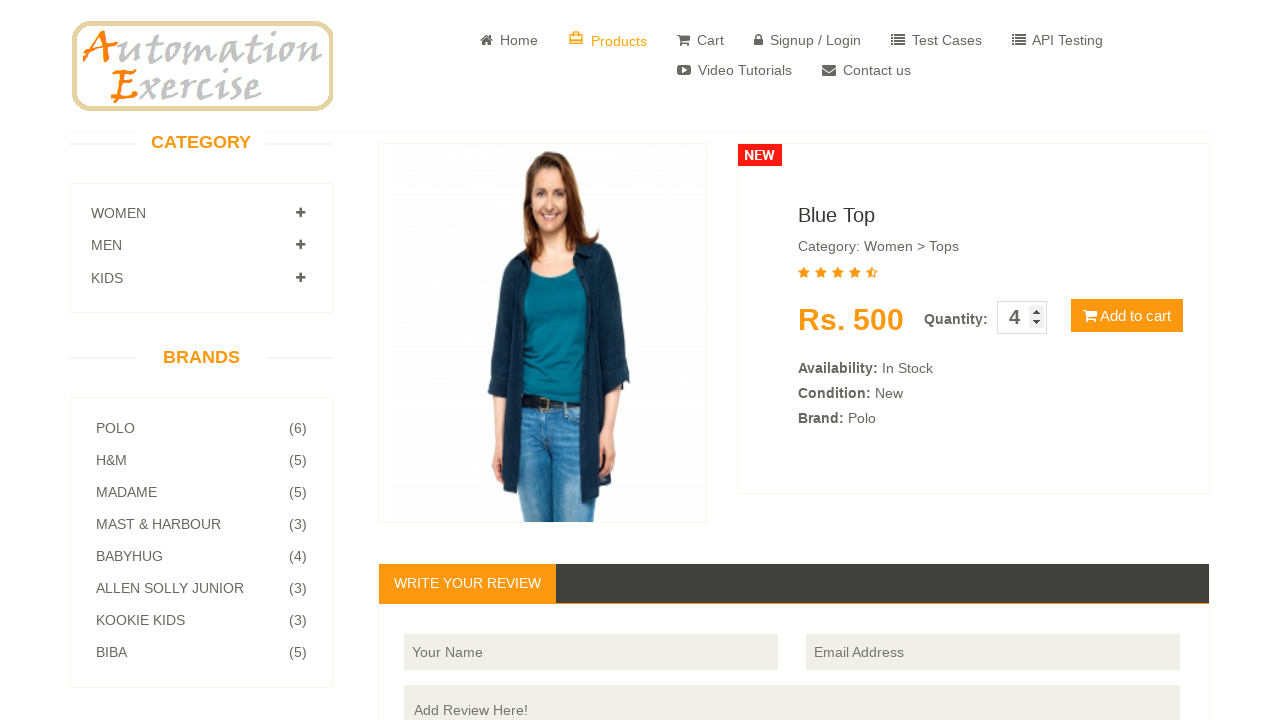

Clicked Add to Cart button with quantity of 4 at (1127, 316) on .cart
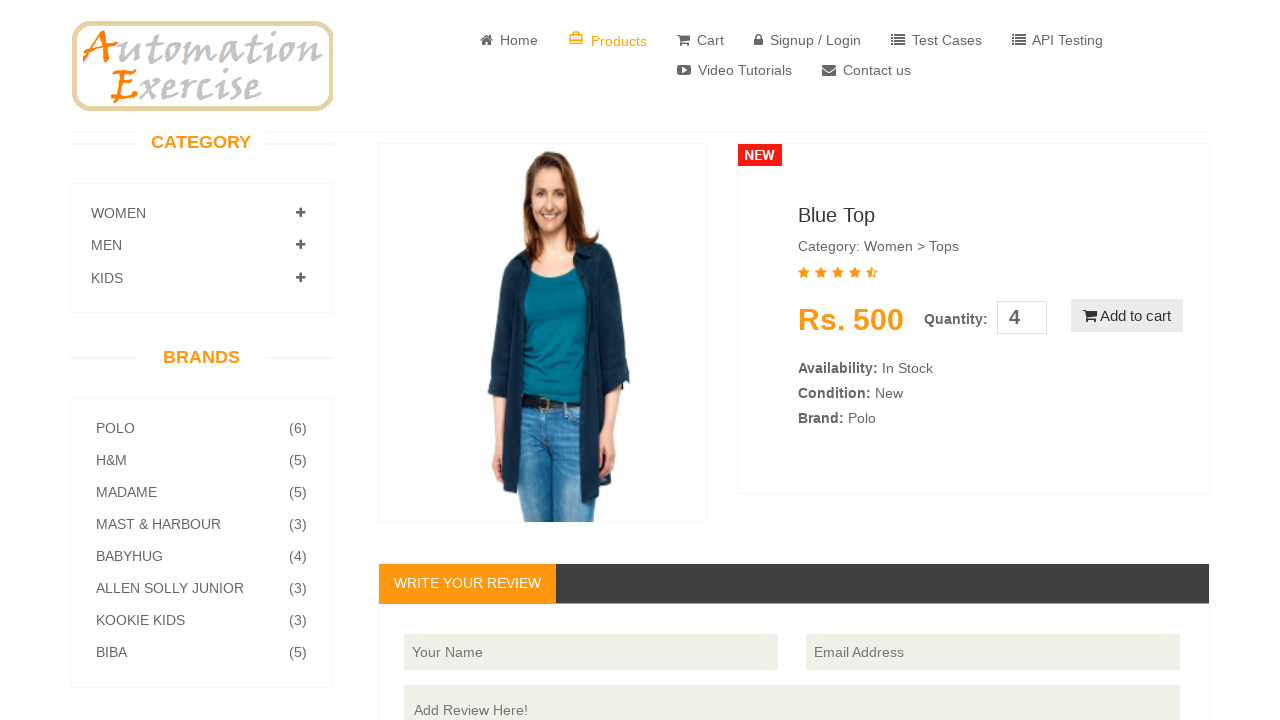

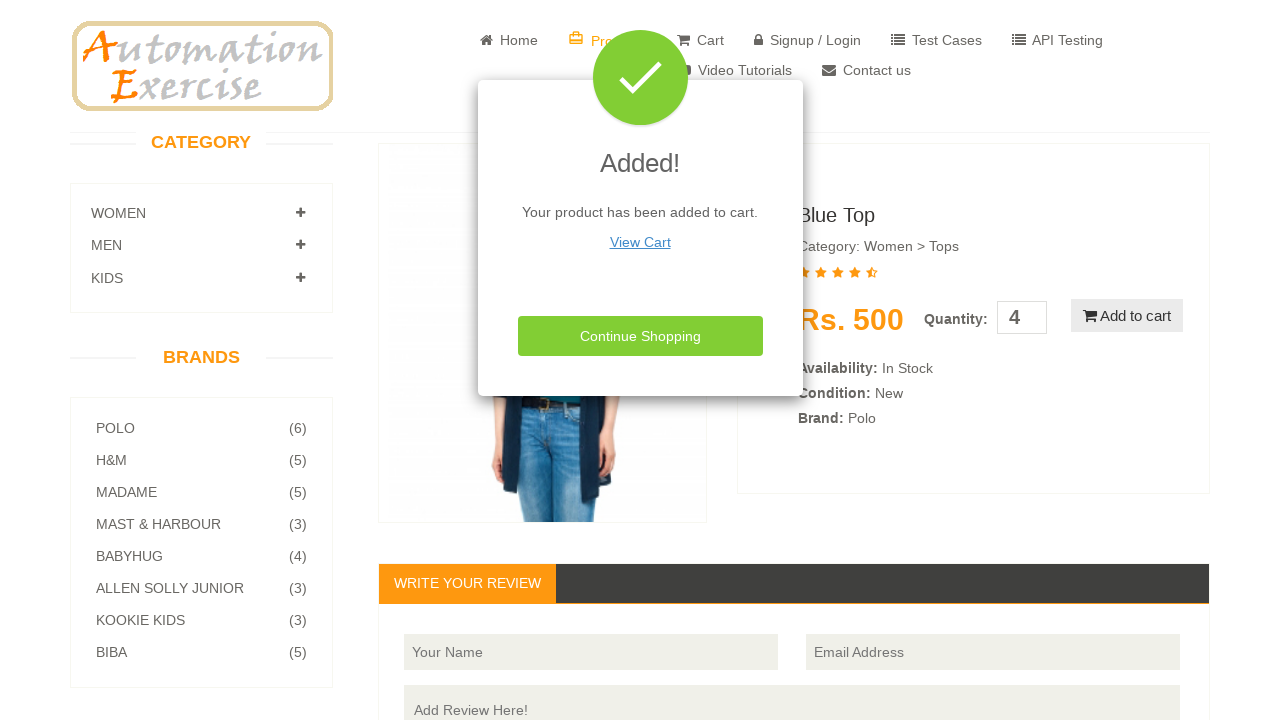